Tests dynamic loading functionality by clicking Start button, waiting for hidden element to appear, and verifying "Hello World!" text is displayed

Starting URL: https://the-internet.herokuapp.com/dynamic_loading/1

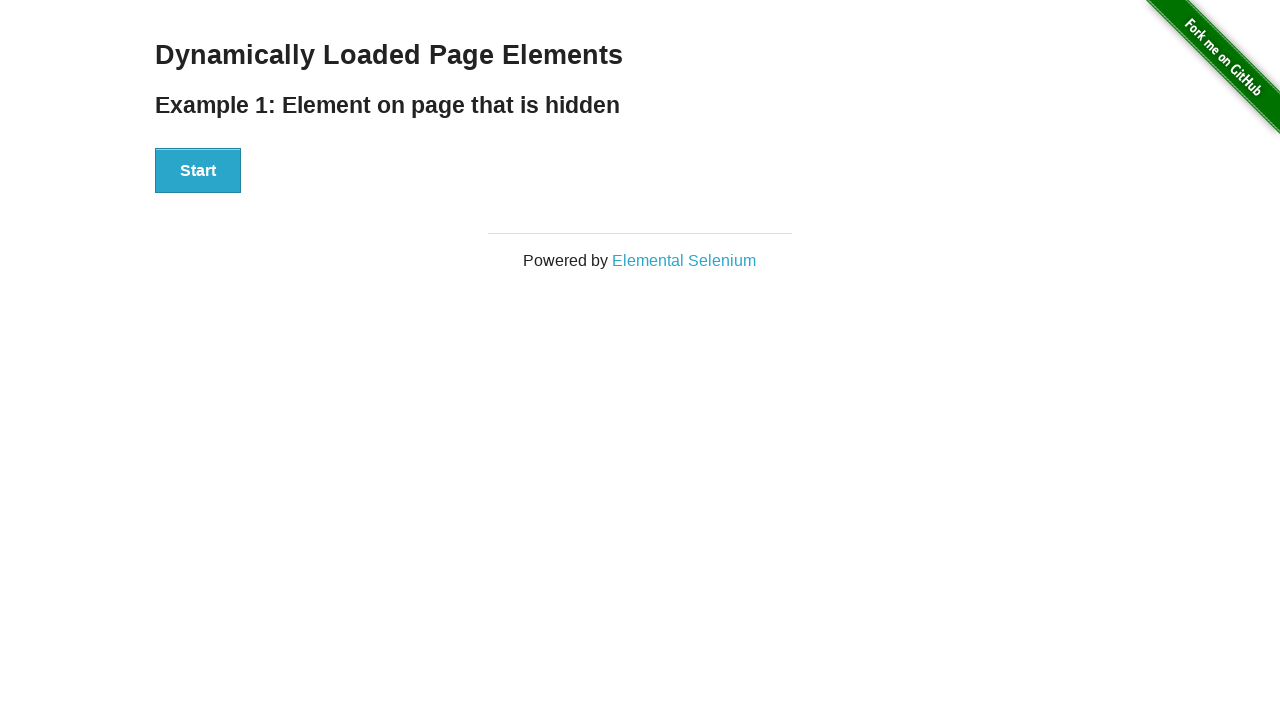

Clicked Start button to initiate dynamic loading at (198, 171) on xpath=//button
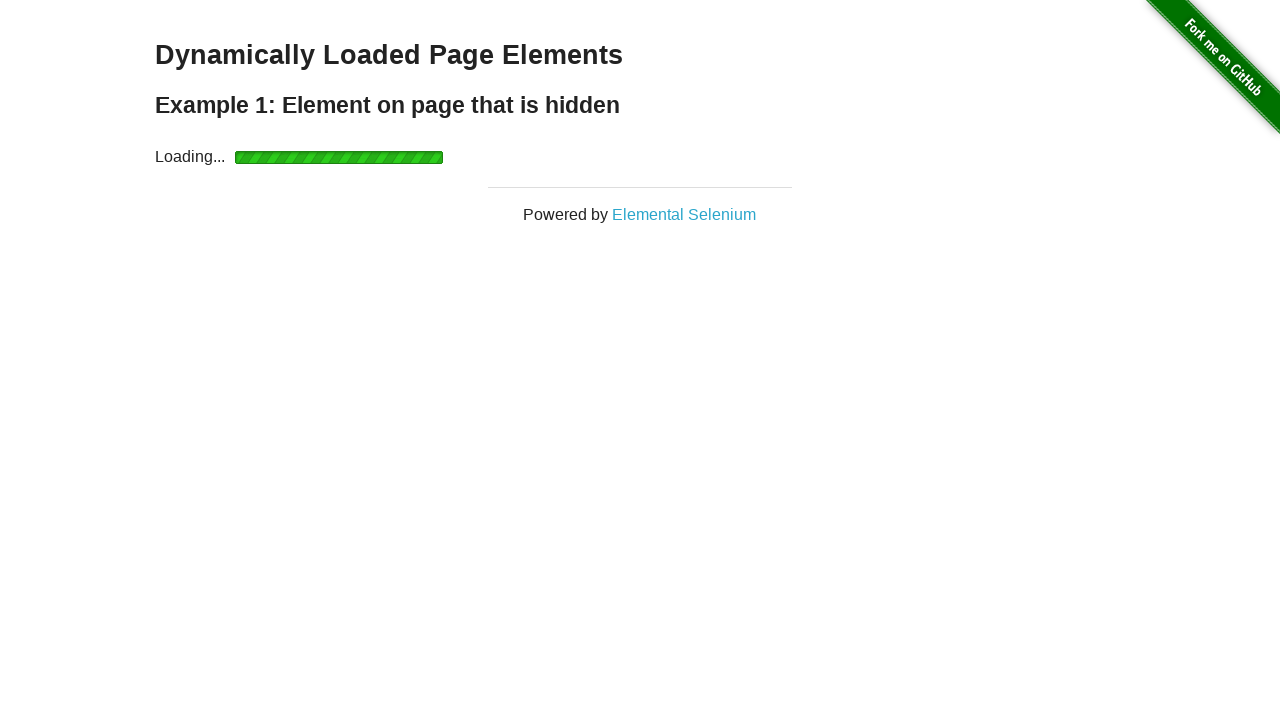

Waited for hidden element with id 'finish' to become visible
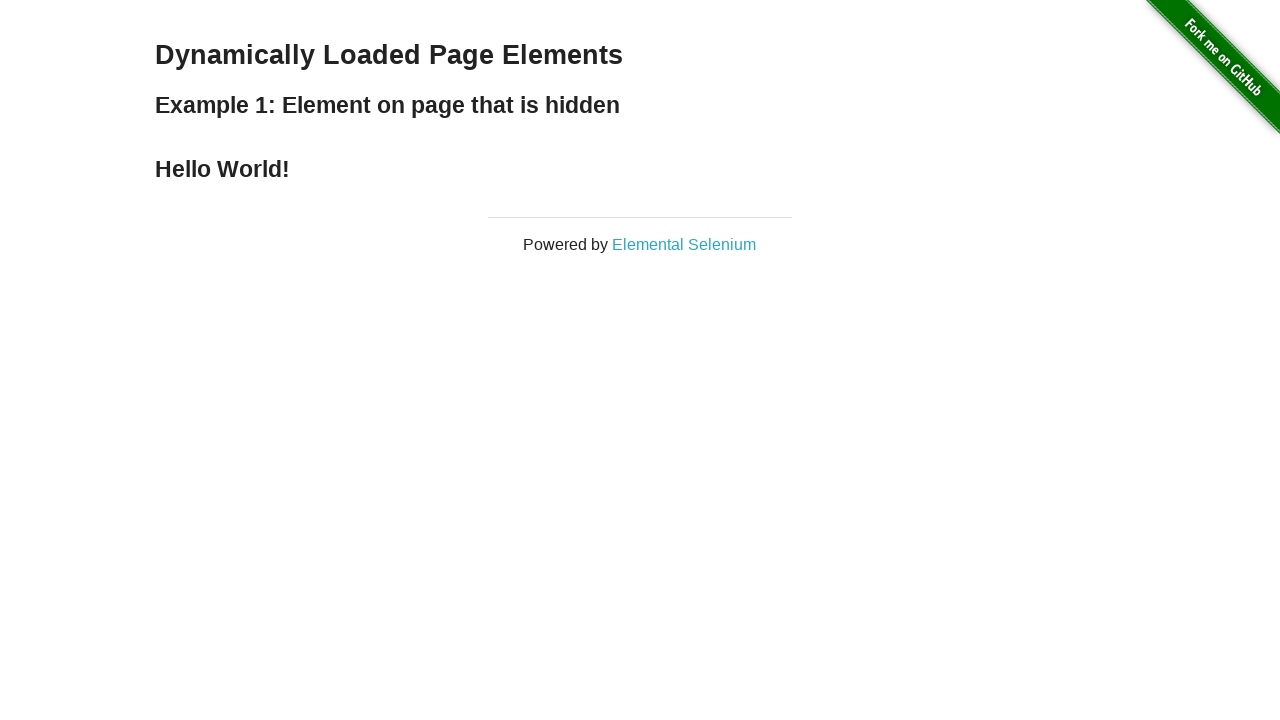

Verified 'Hello World!' text is displayed
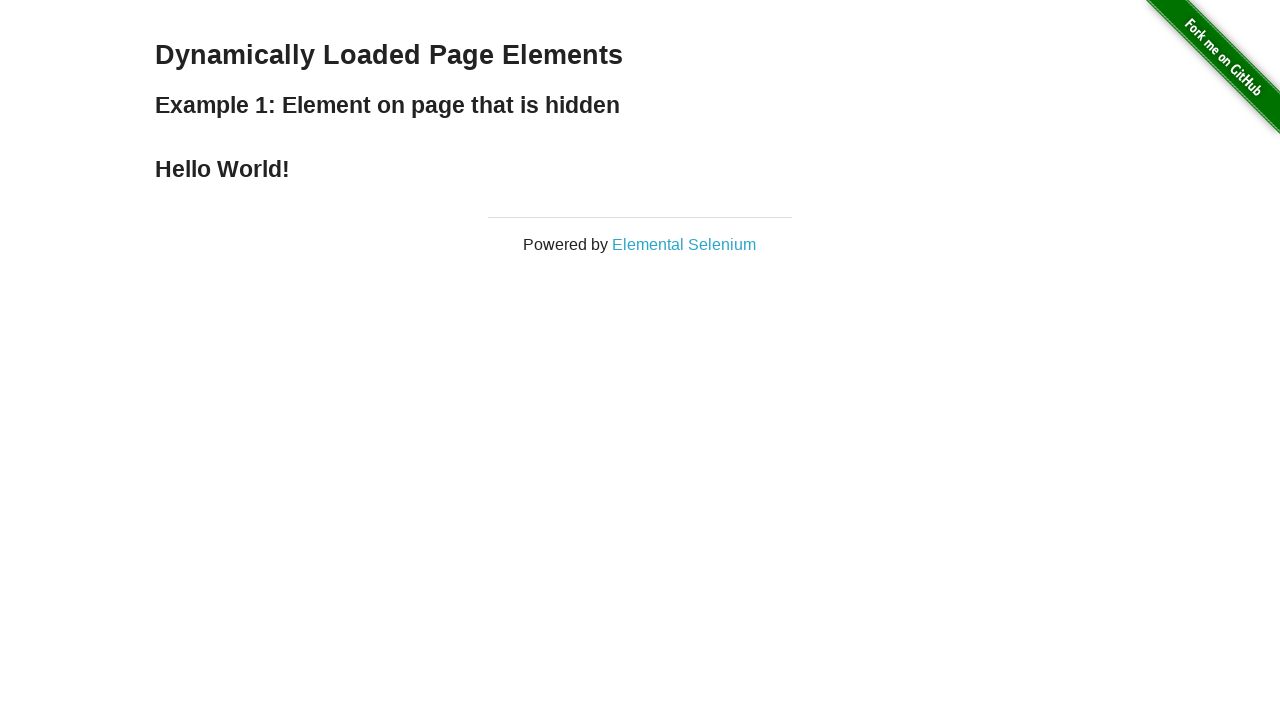

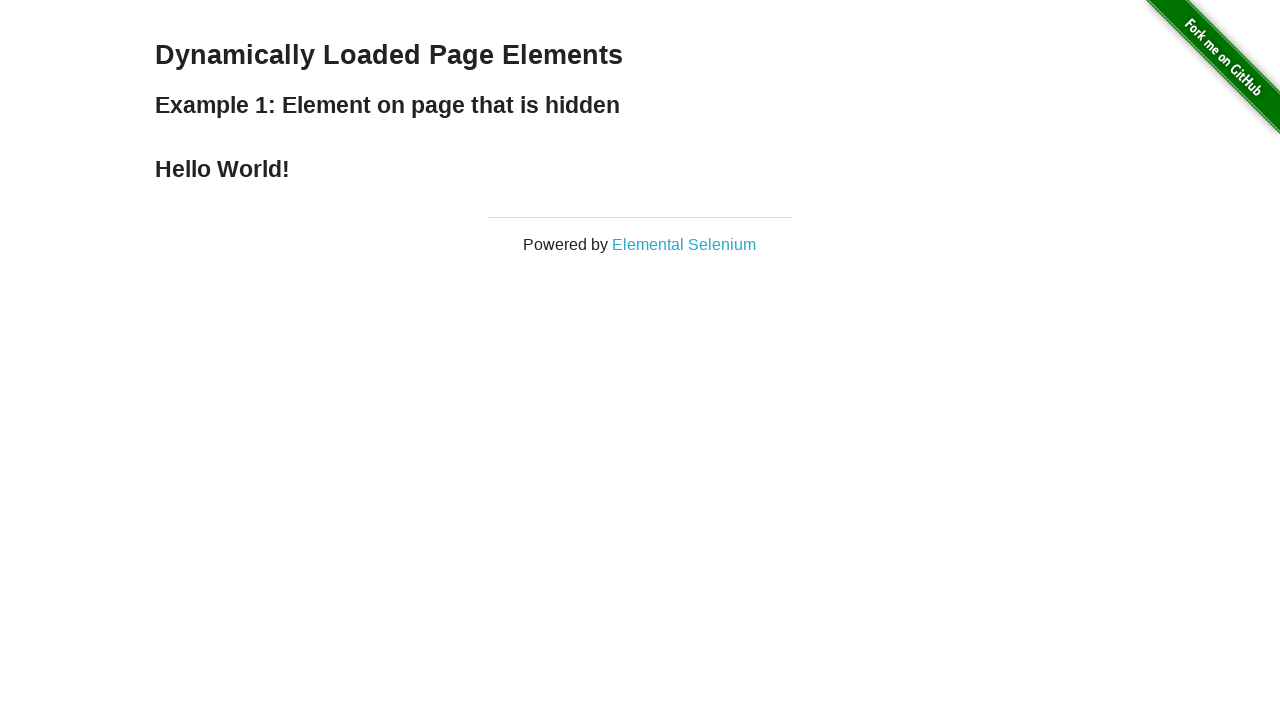